Tests jQuery UI drag and drop functionality within an iframe by navigating to the Droppable demo, performing a drag-and-drop action, then navigating to the Resizable demo

Starting URL: https://jqueryui.com/demos/

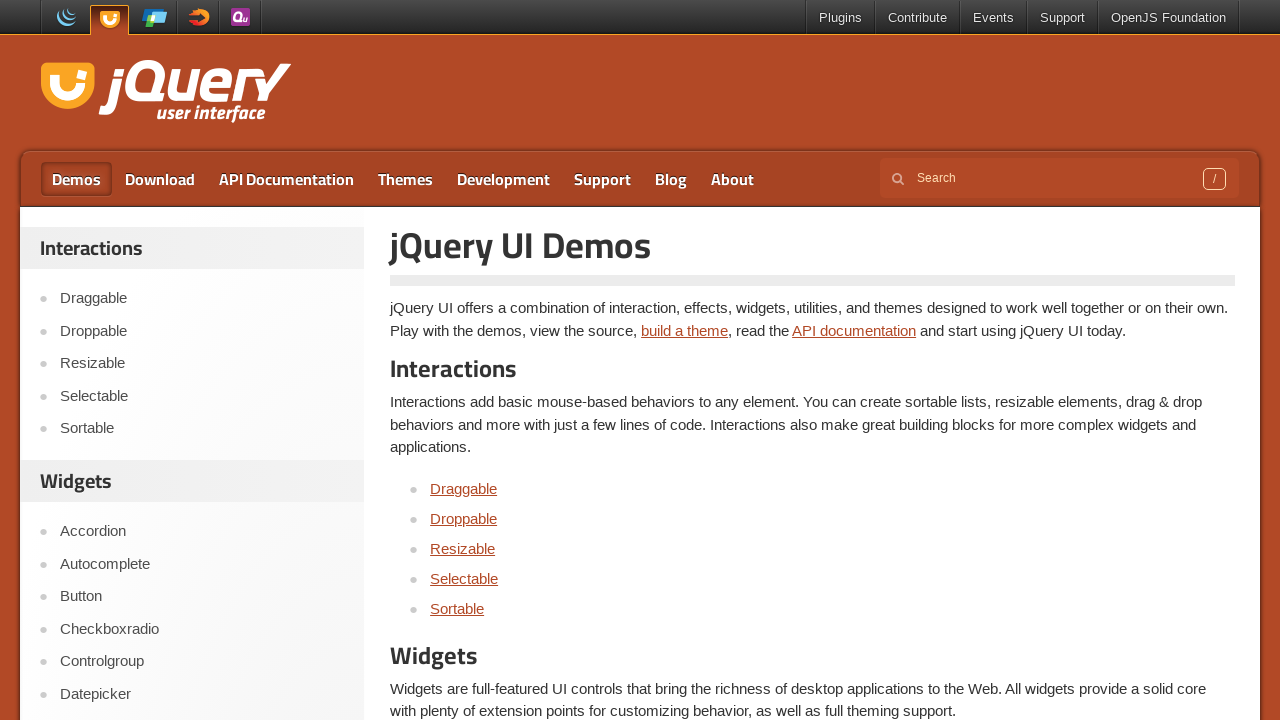

Clicked on Droppable link to navigate to drag and drop demo at (464, 518) on a:text('Droppable')
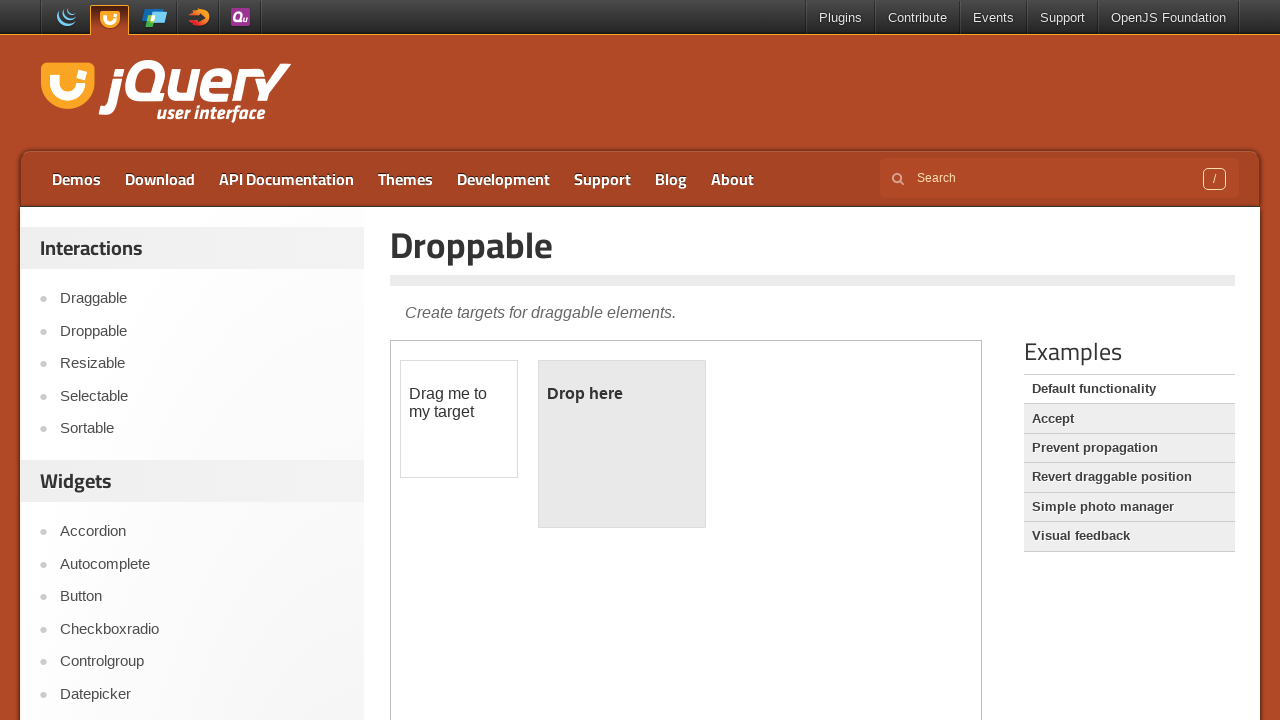

Located the demo iframe containing draggable and droppable elements
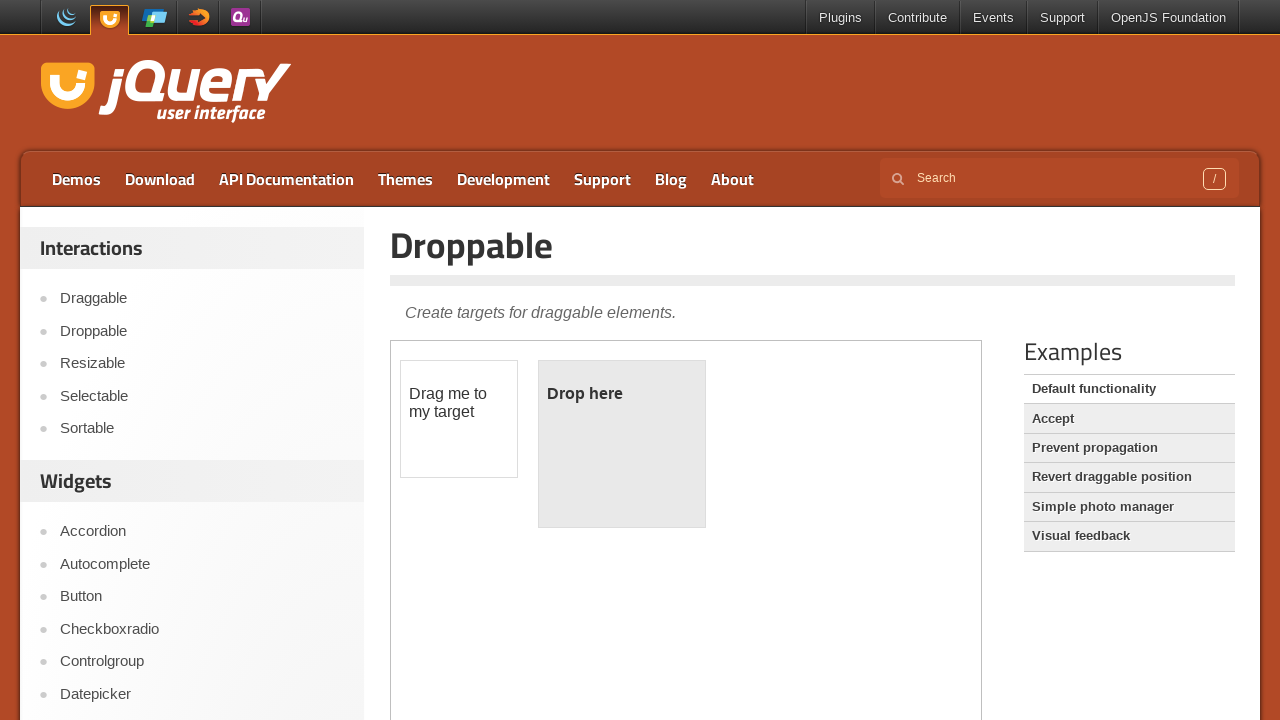

Located the draggable element within the iframe
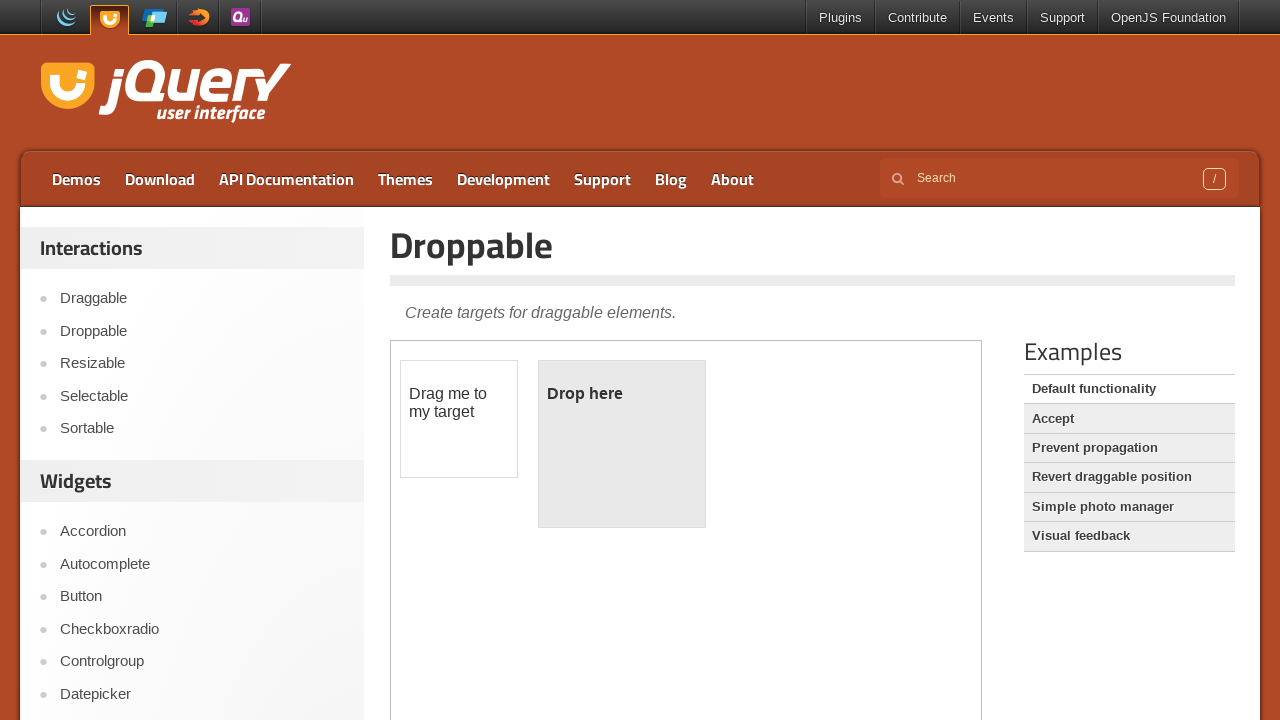

Located the droppable target element within the iframe
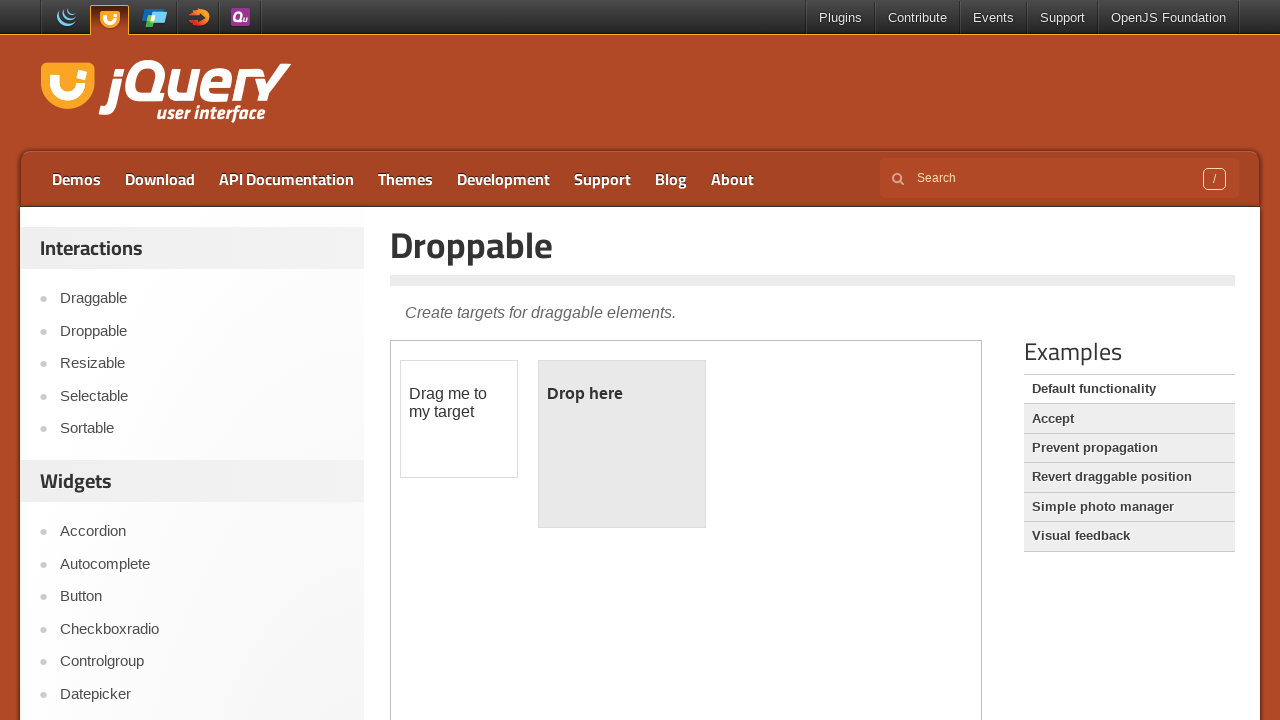

Performed drag and drop action from draggable element to droppable target at (622, 444)
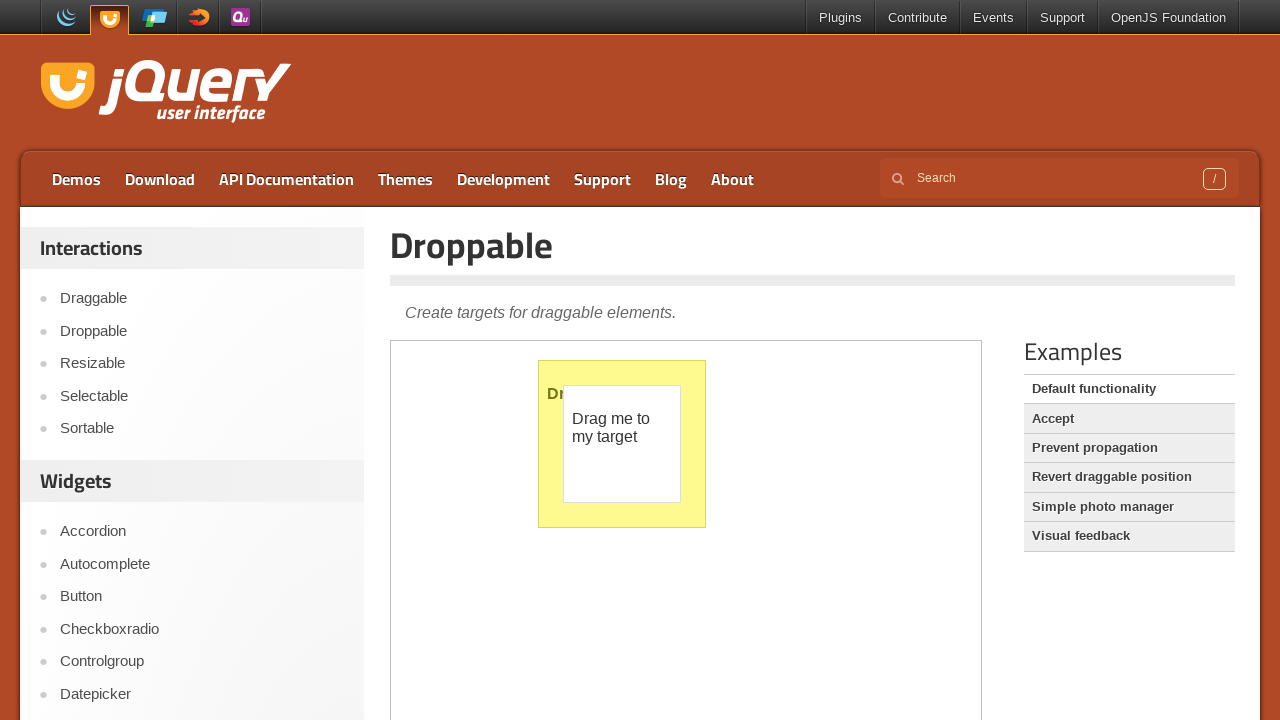

Clicked on Resizable link to navigate to the resizable demo at (202, 364) on a:text('Resizable')
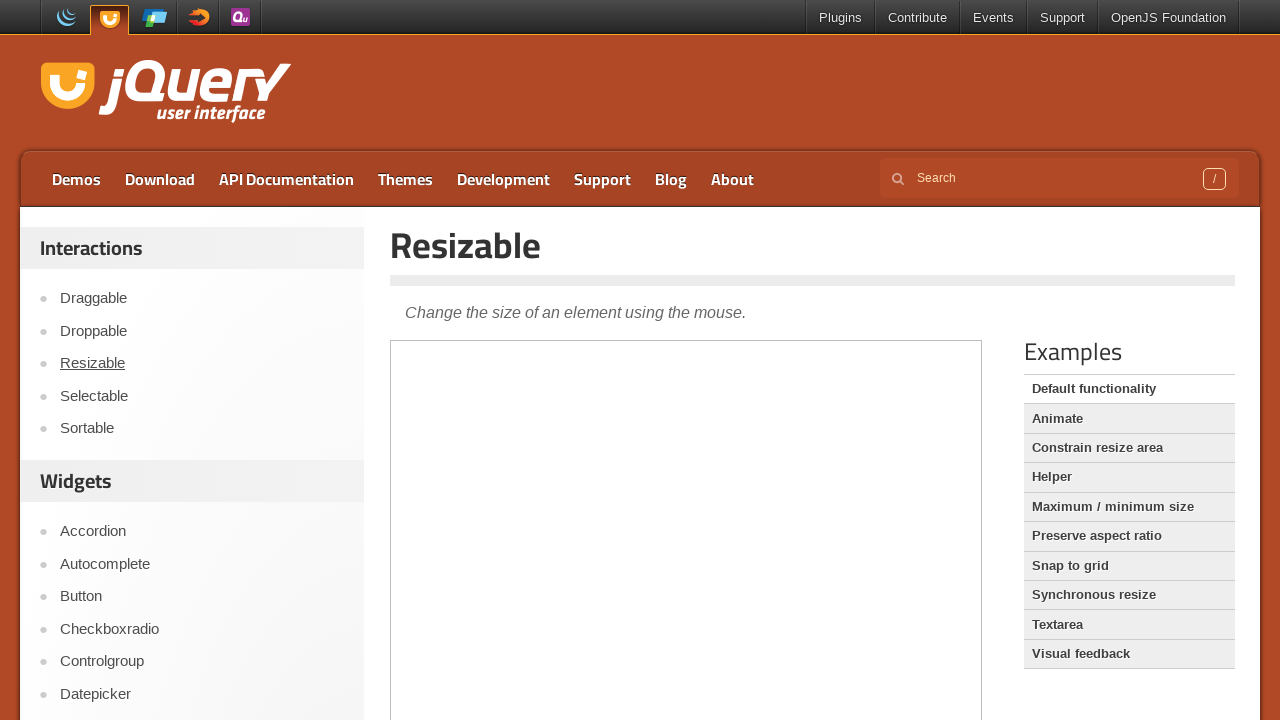

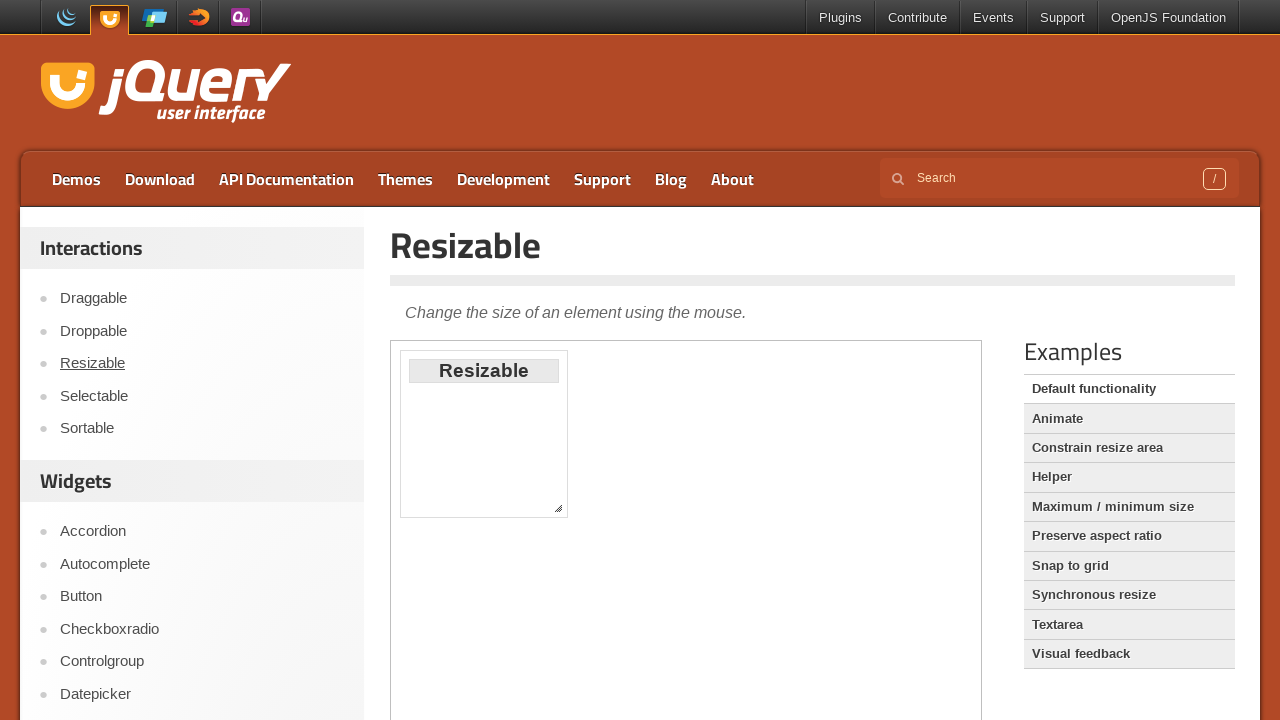